Tests JavaScript alert handling by clicking the first button, accepting the alert, and verifying the result message displays success confirmation

Starting URL: https://the-internet.herokuapp.com/javascript_alerts

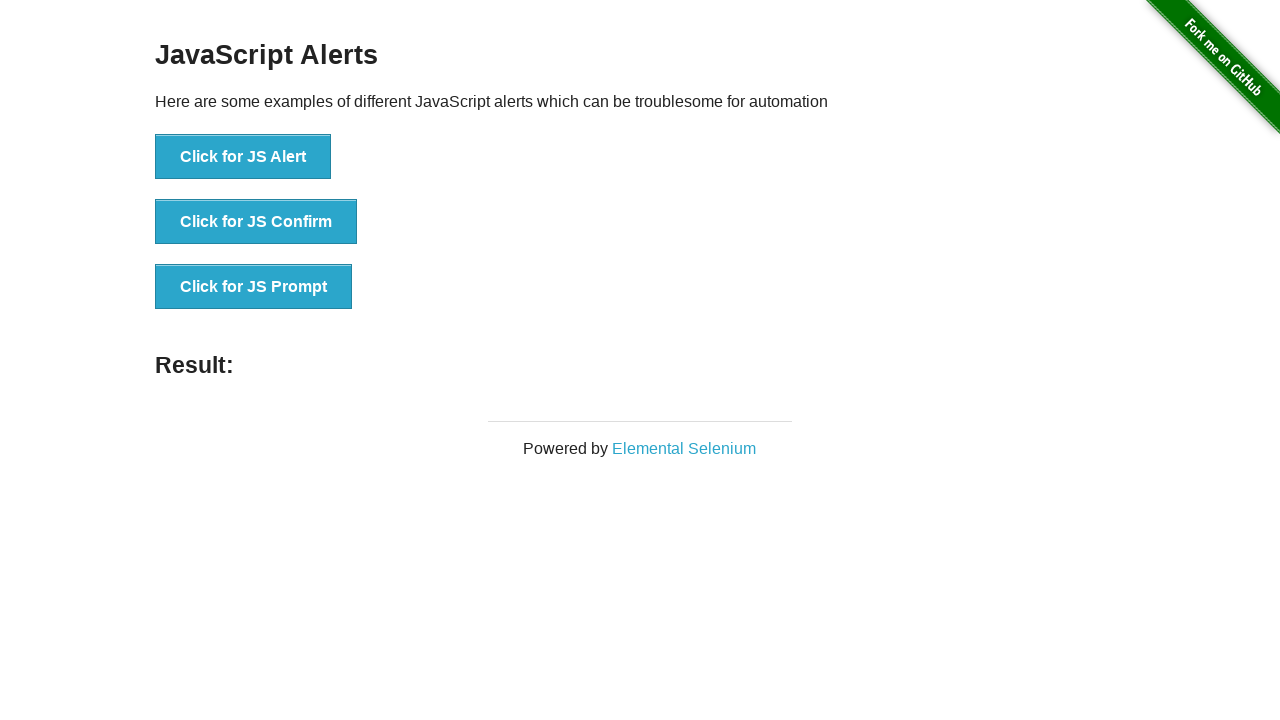

Navigated to JavaScript alerts test page
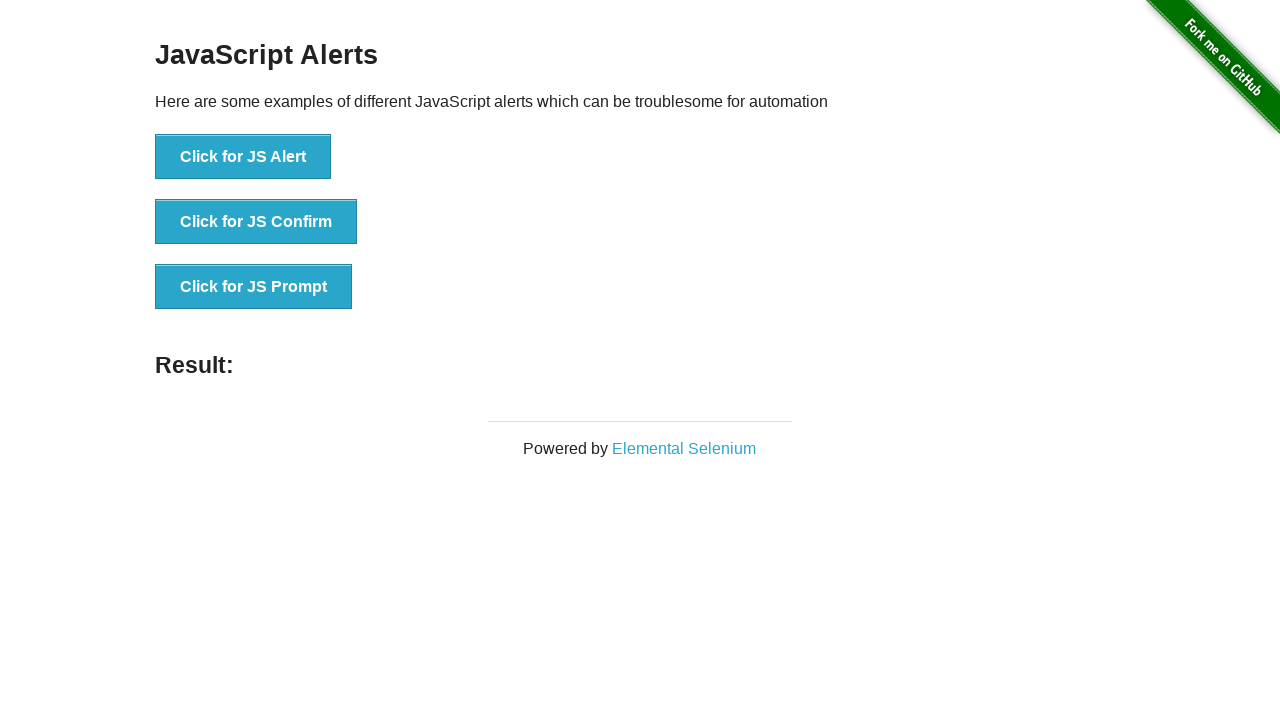

Clicked the first button to trigger JavaScript alert at (243, 157) on button[onclick='jsAlert()']
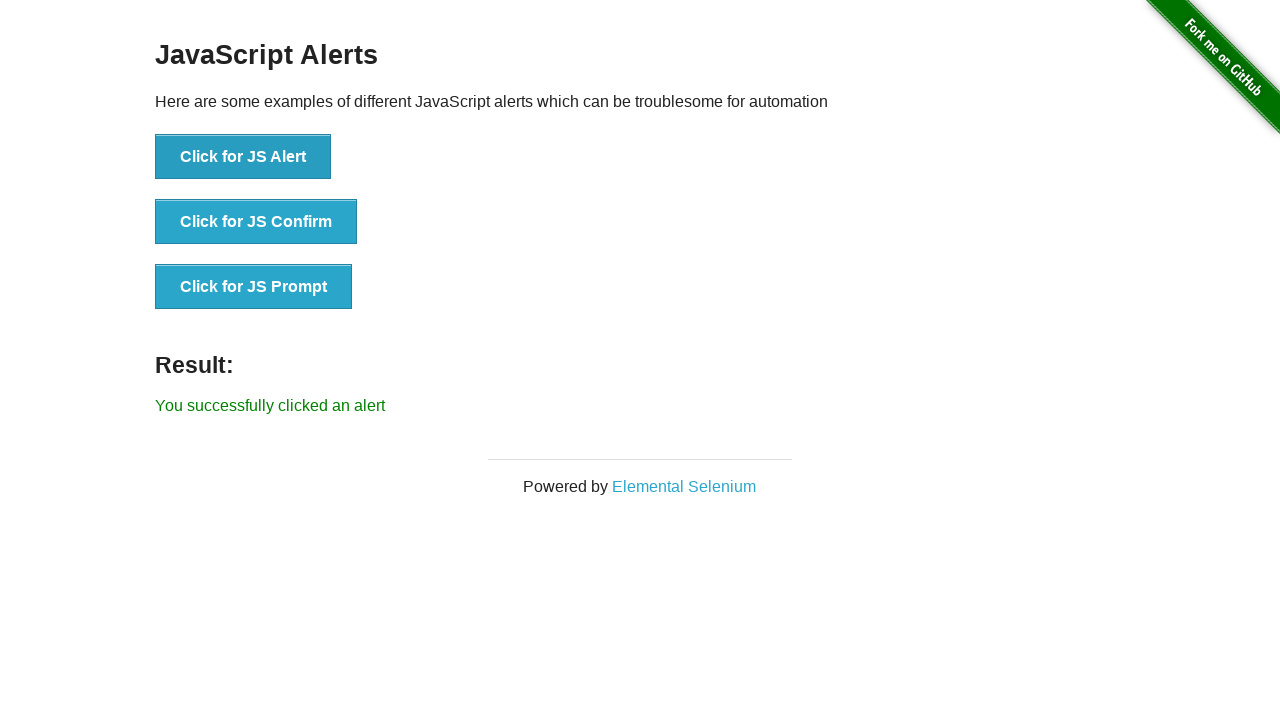

Set up dialog handler to accept alert
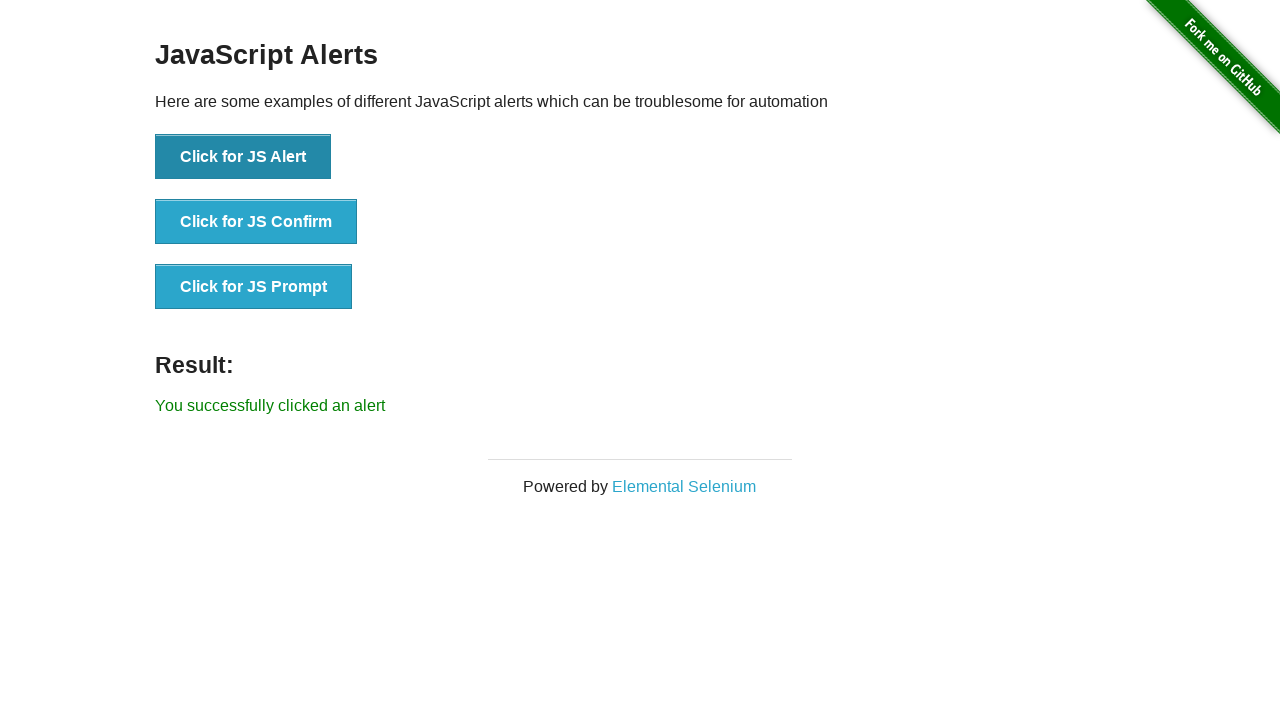

Result message element appeared on the page
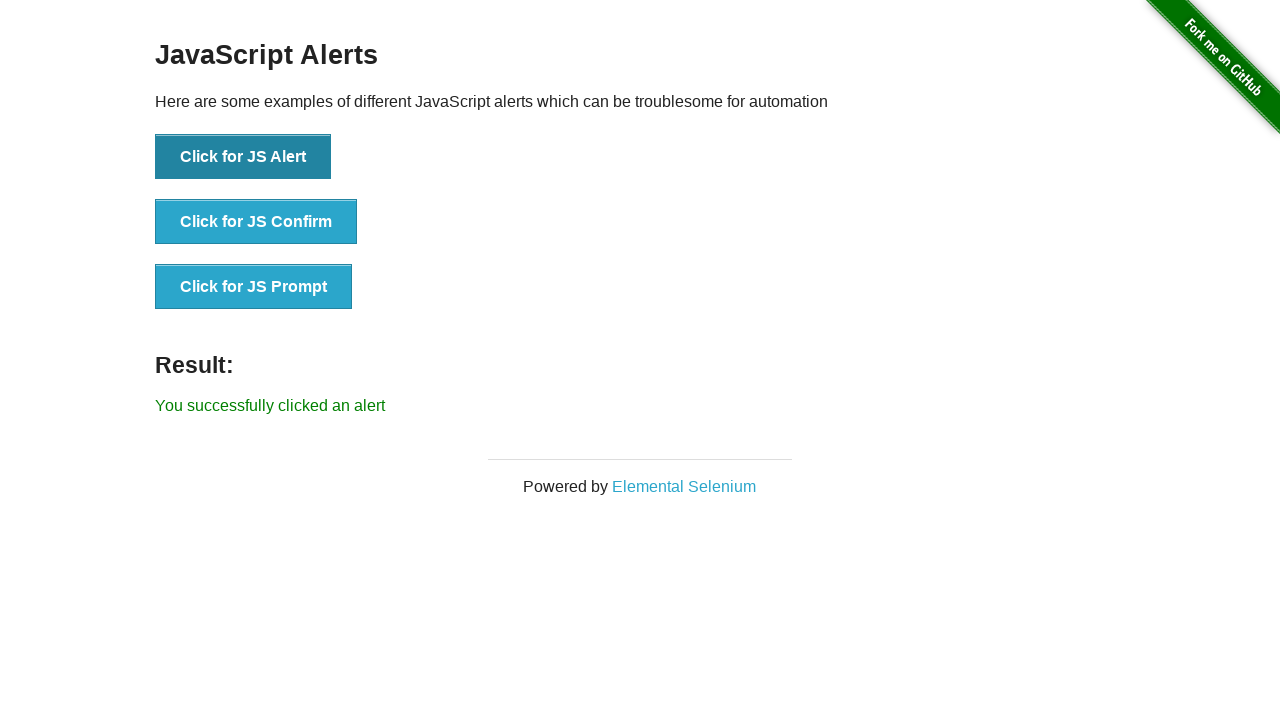

Retrieved result message text
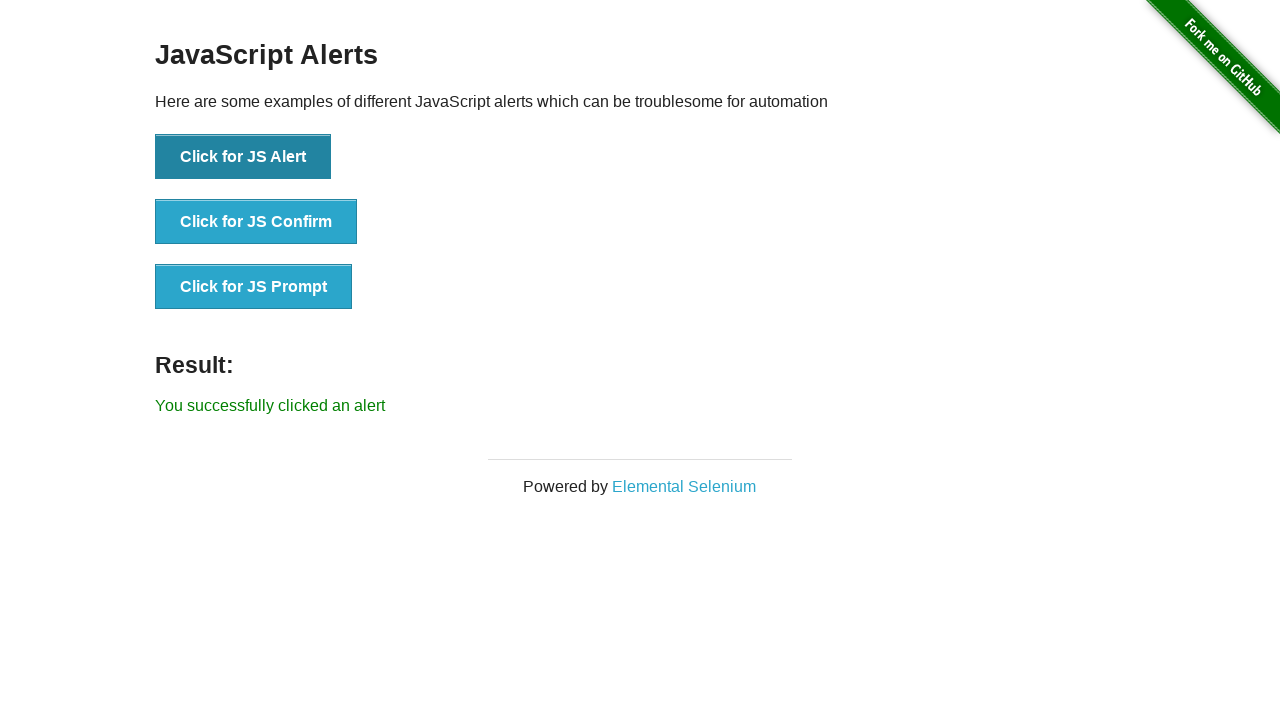

Verified success message: 'You successfully clicked an alert'
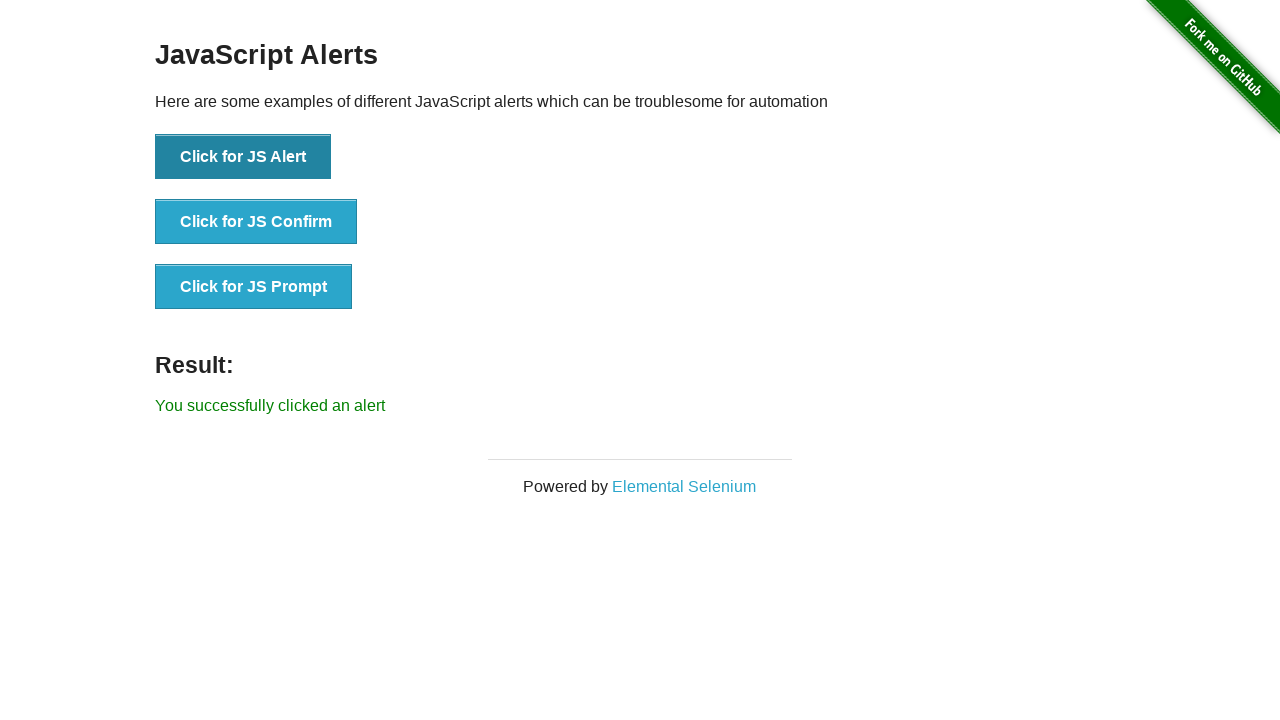

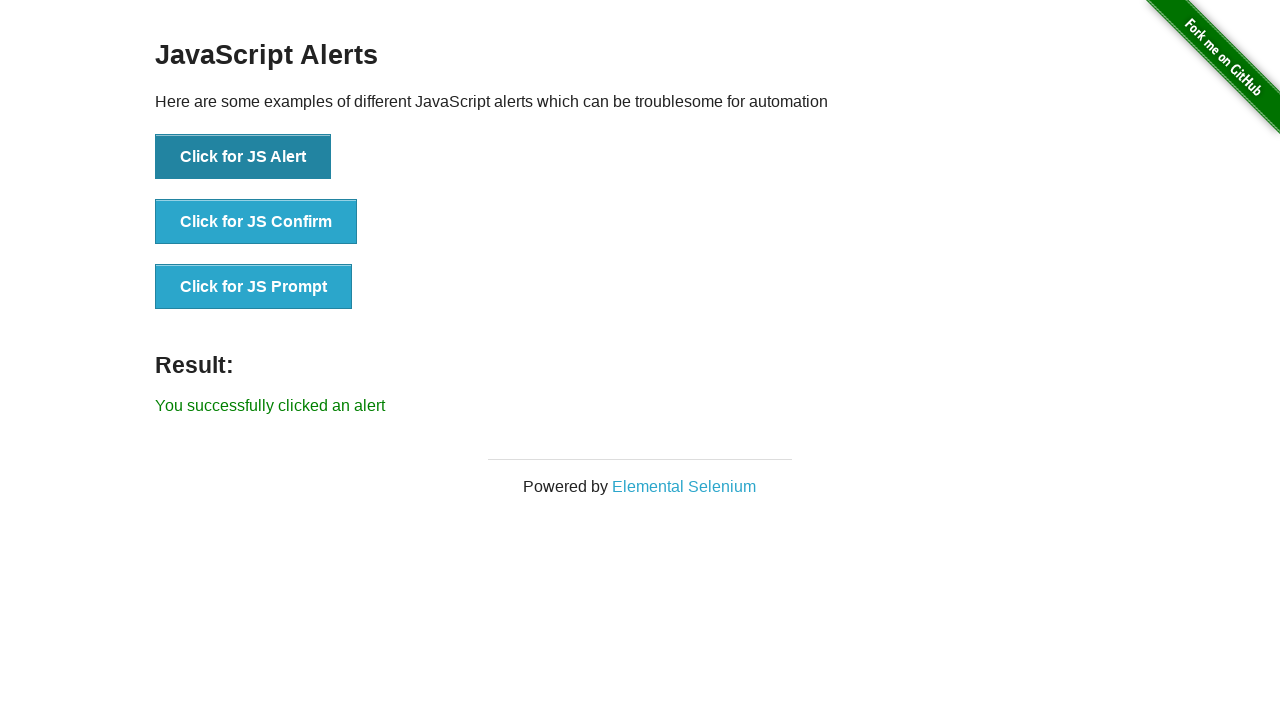